Navigates to a website, finds all anchor links on the page, opens the first few links in new tabs to verify they load correctly, then closes the tabs.

Starting URL: http://www.siaxx.com/

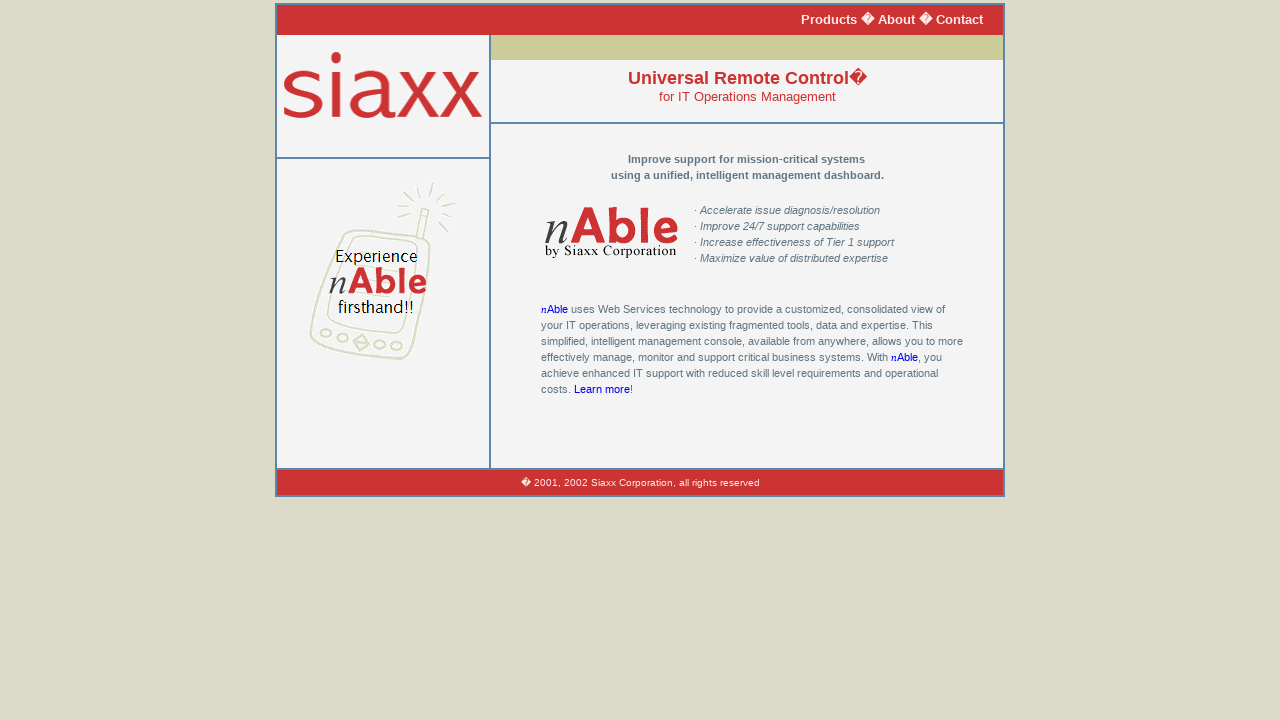

Set viewport size to 1920x1080
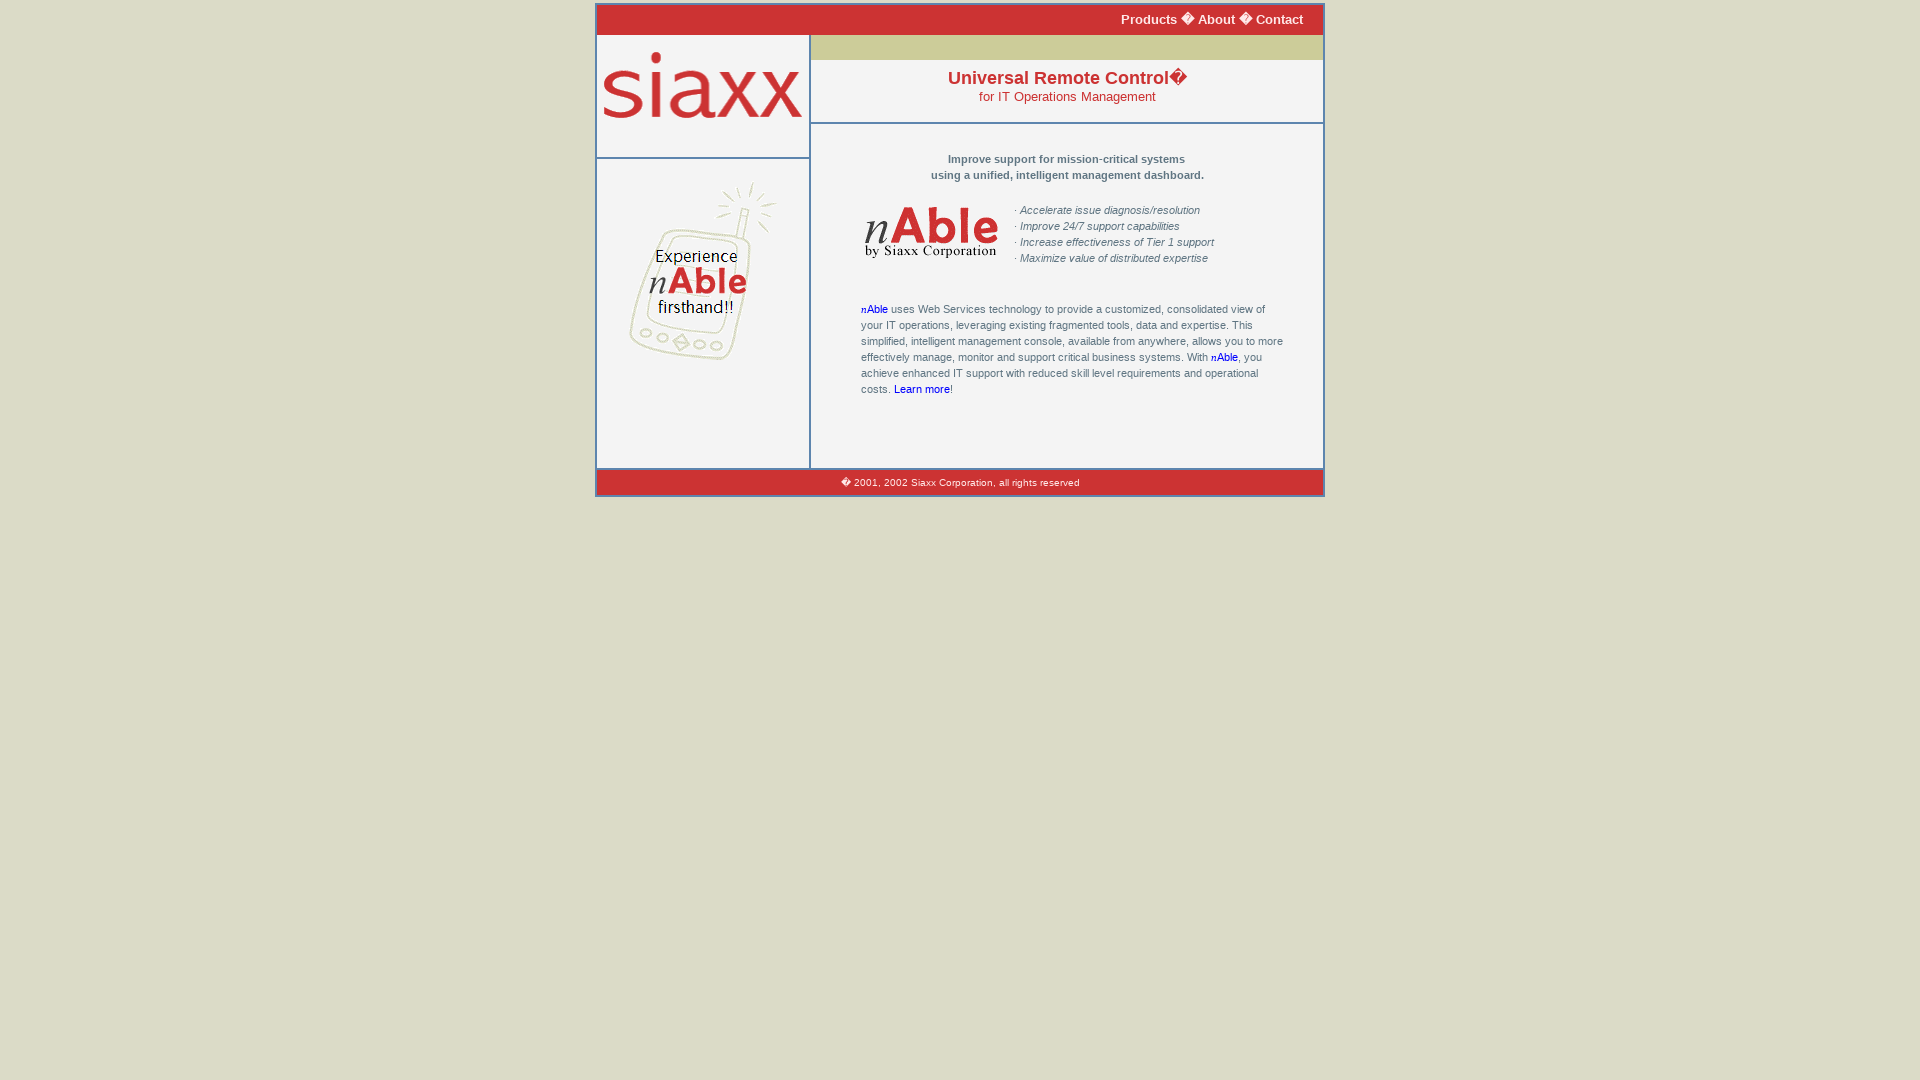

Waited for anchor elements to load on siaxx.com
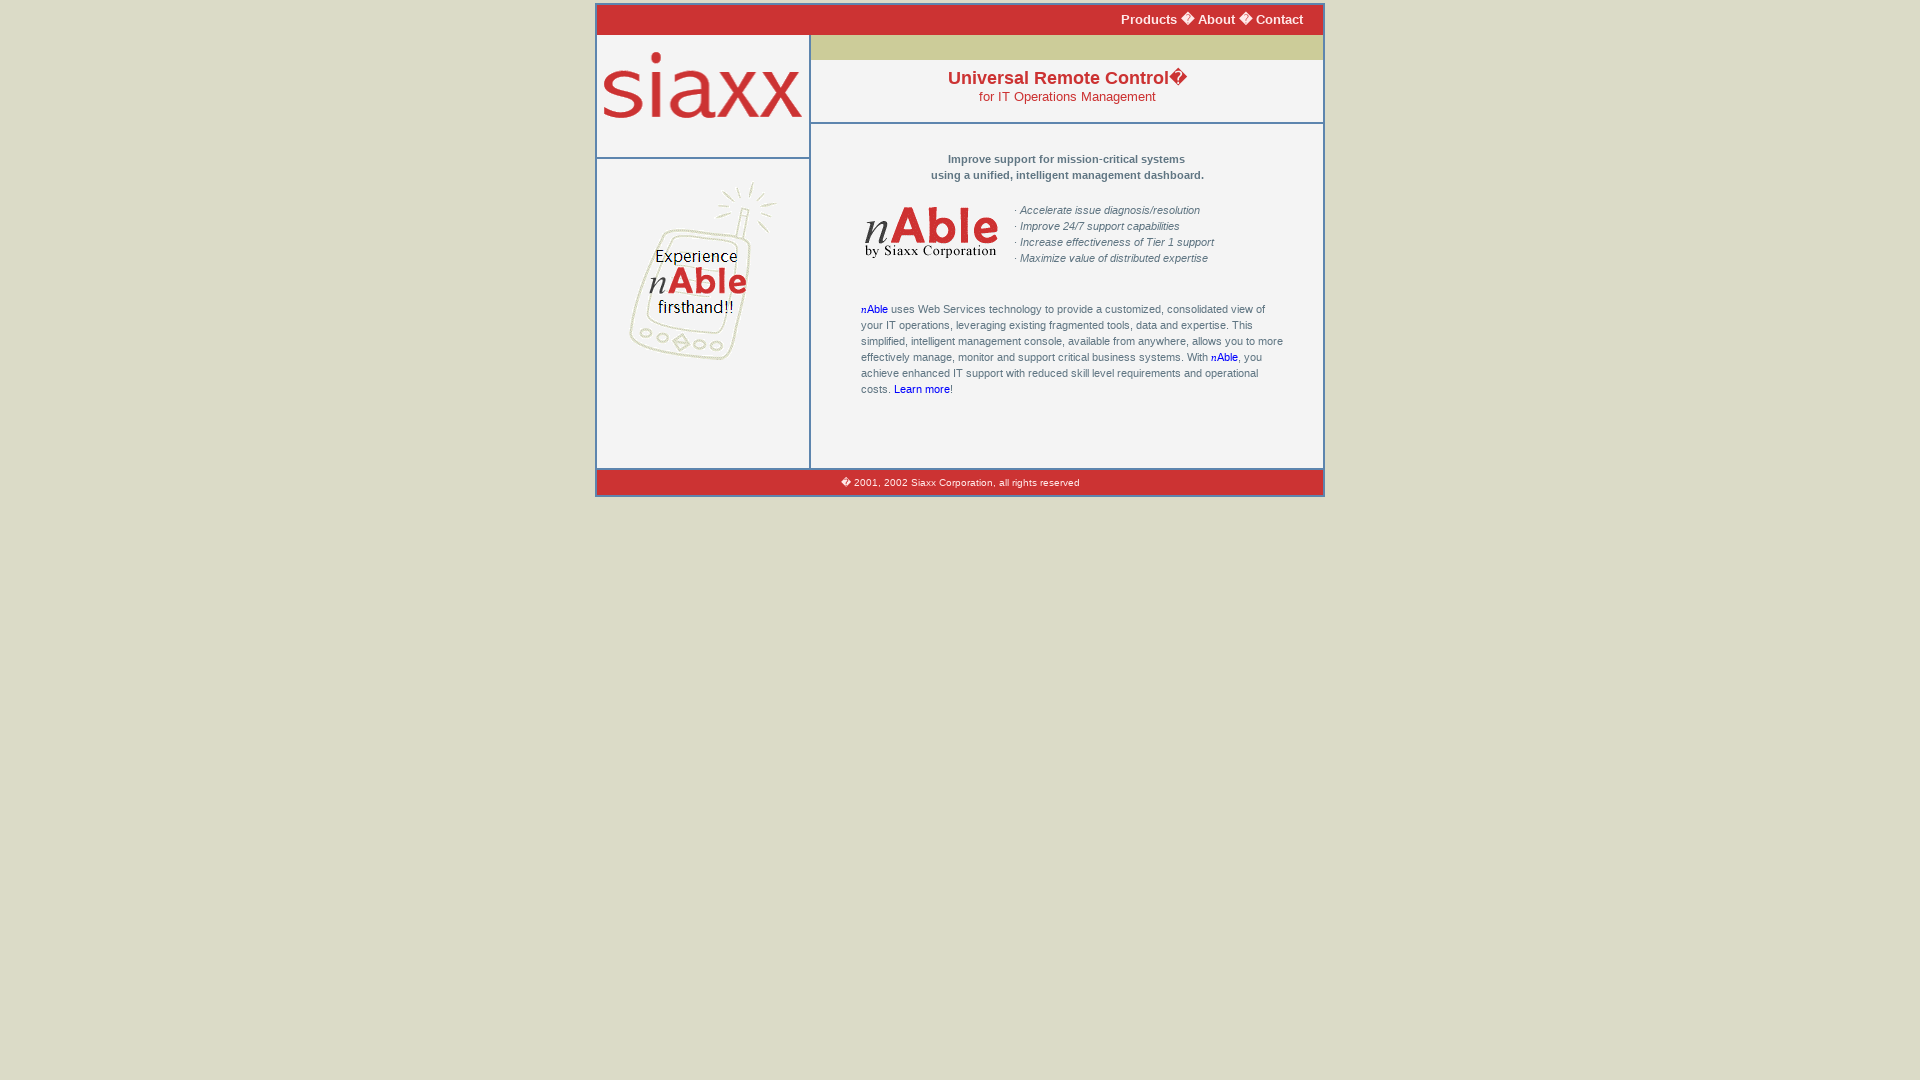

Found 9 anchor elements on the page
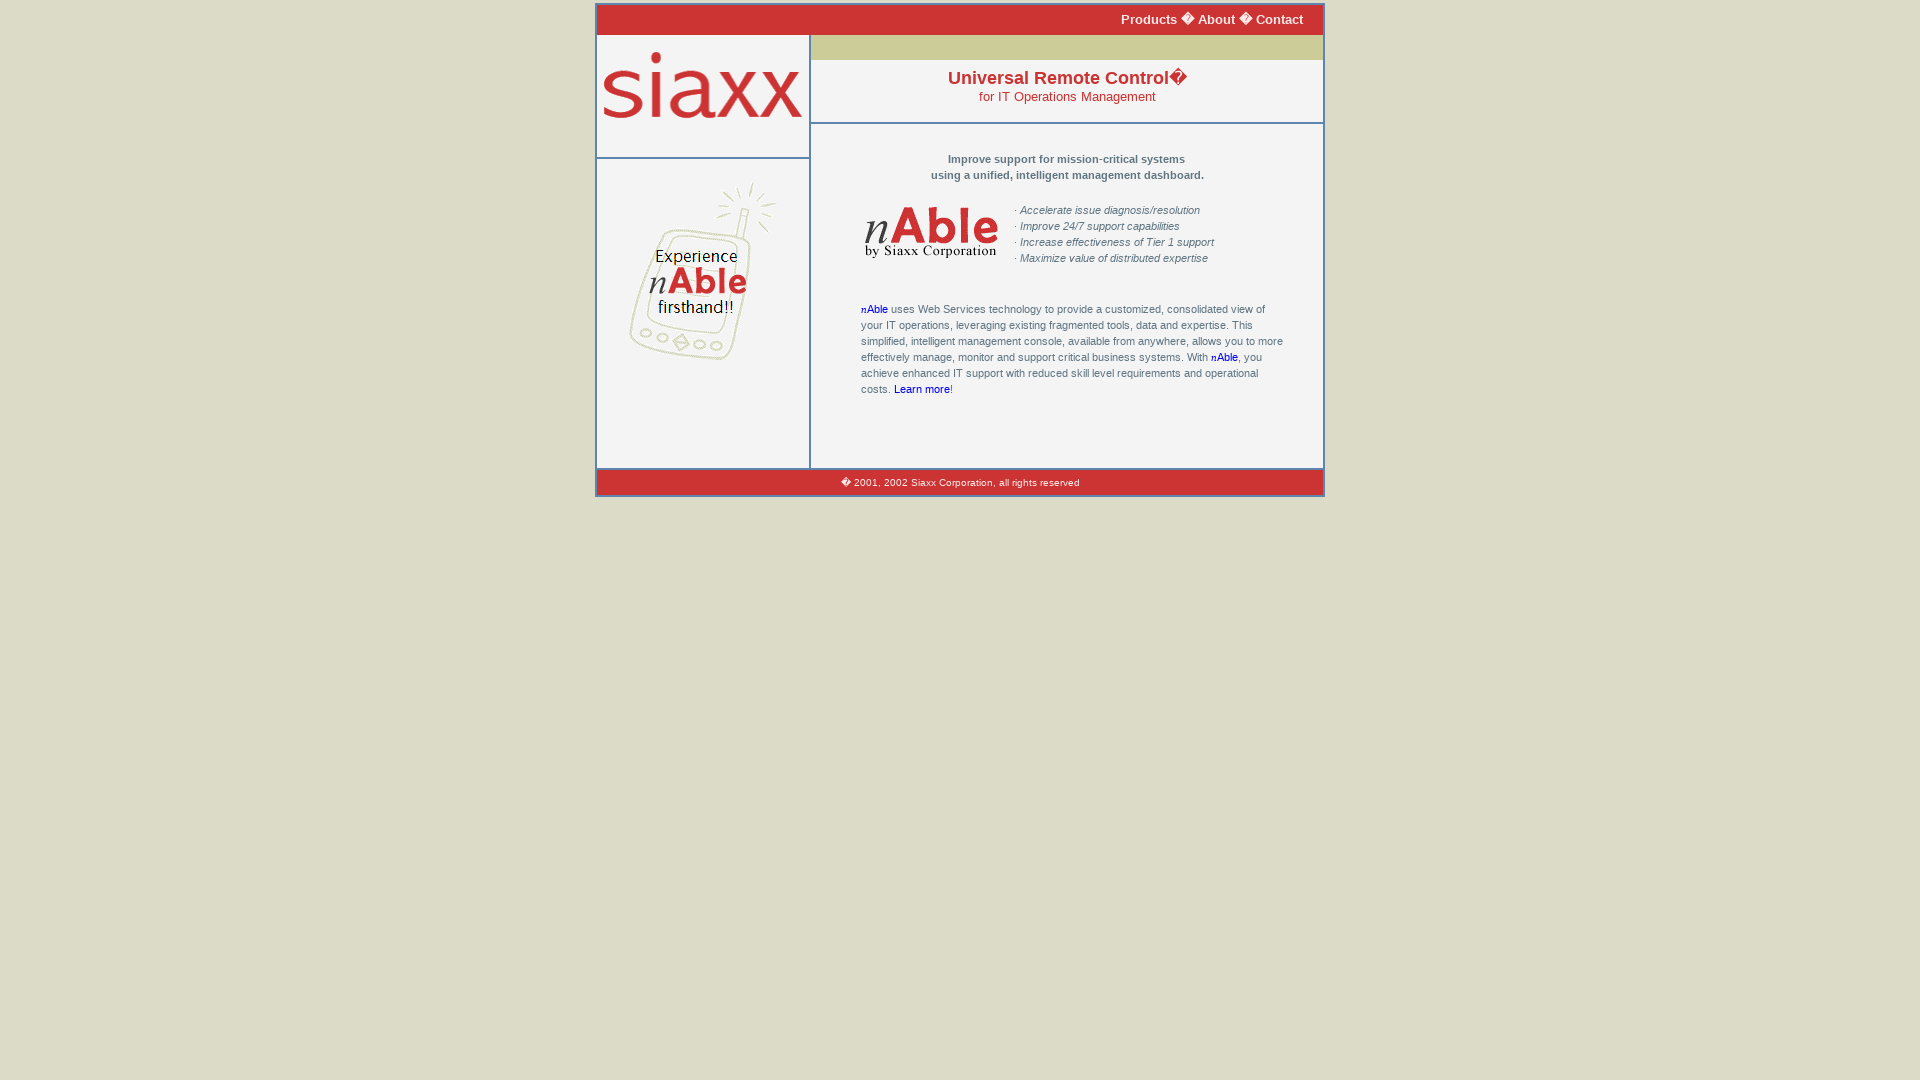

Extracted 0 valid HTTP links from first 5 anchors
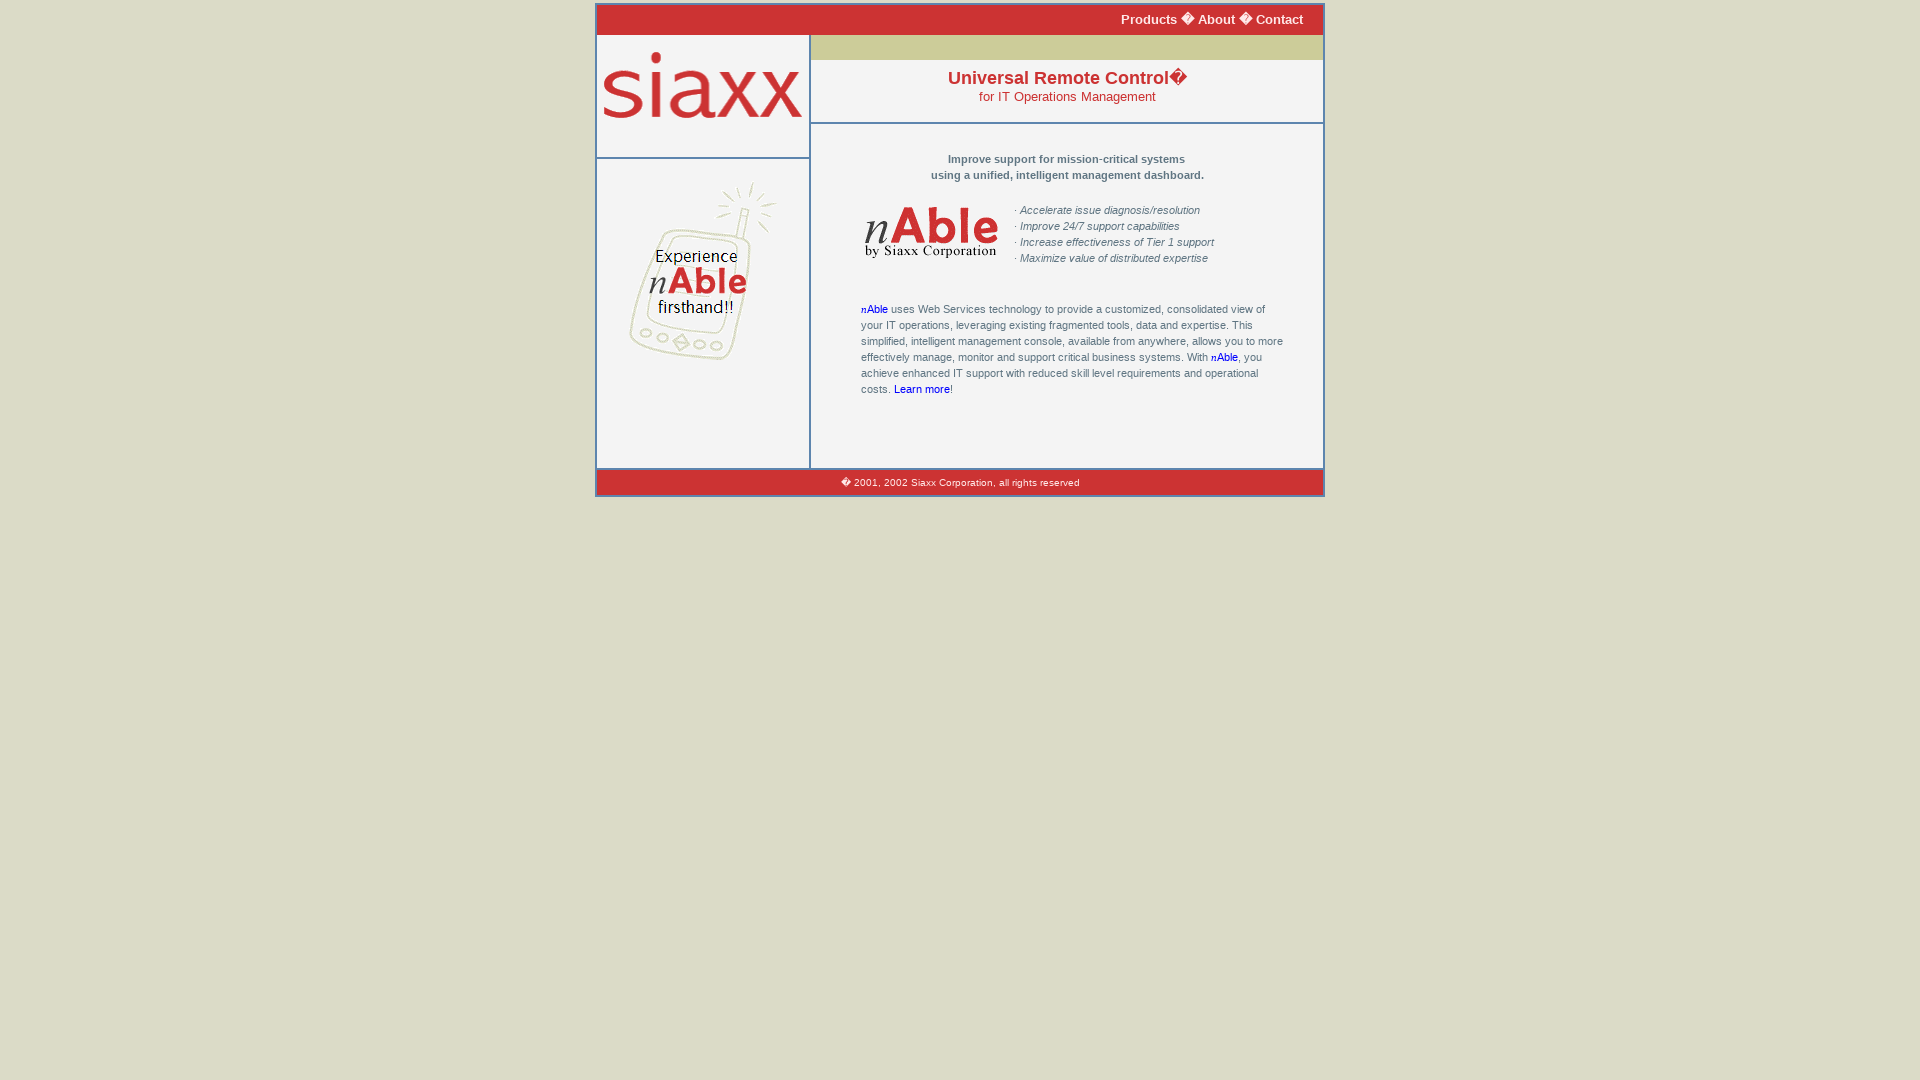

Verified page DOM content loaded
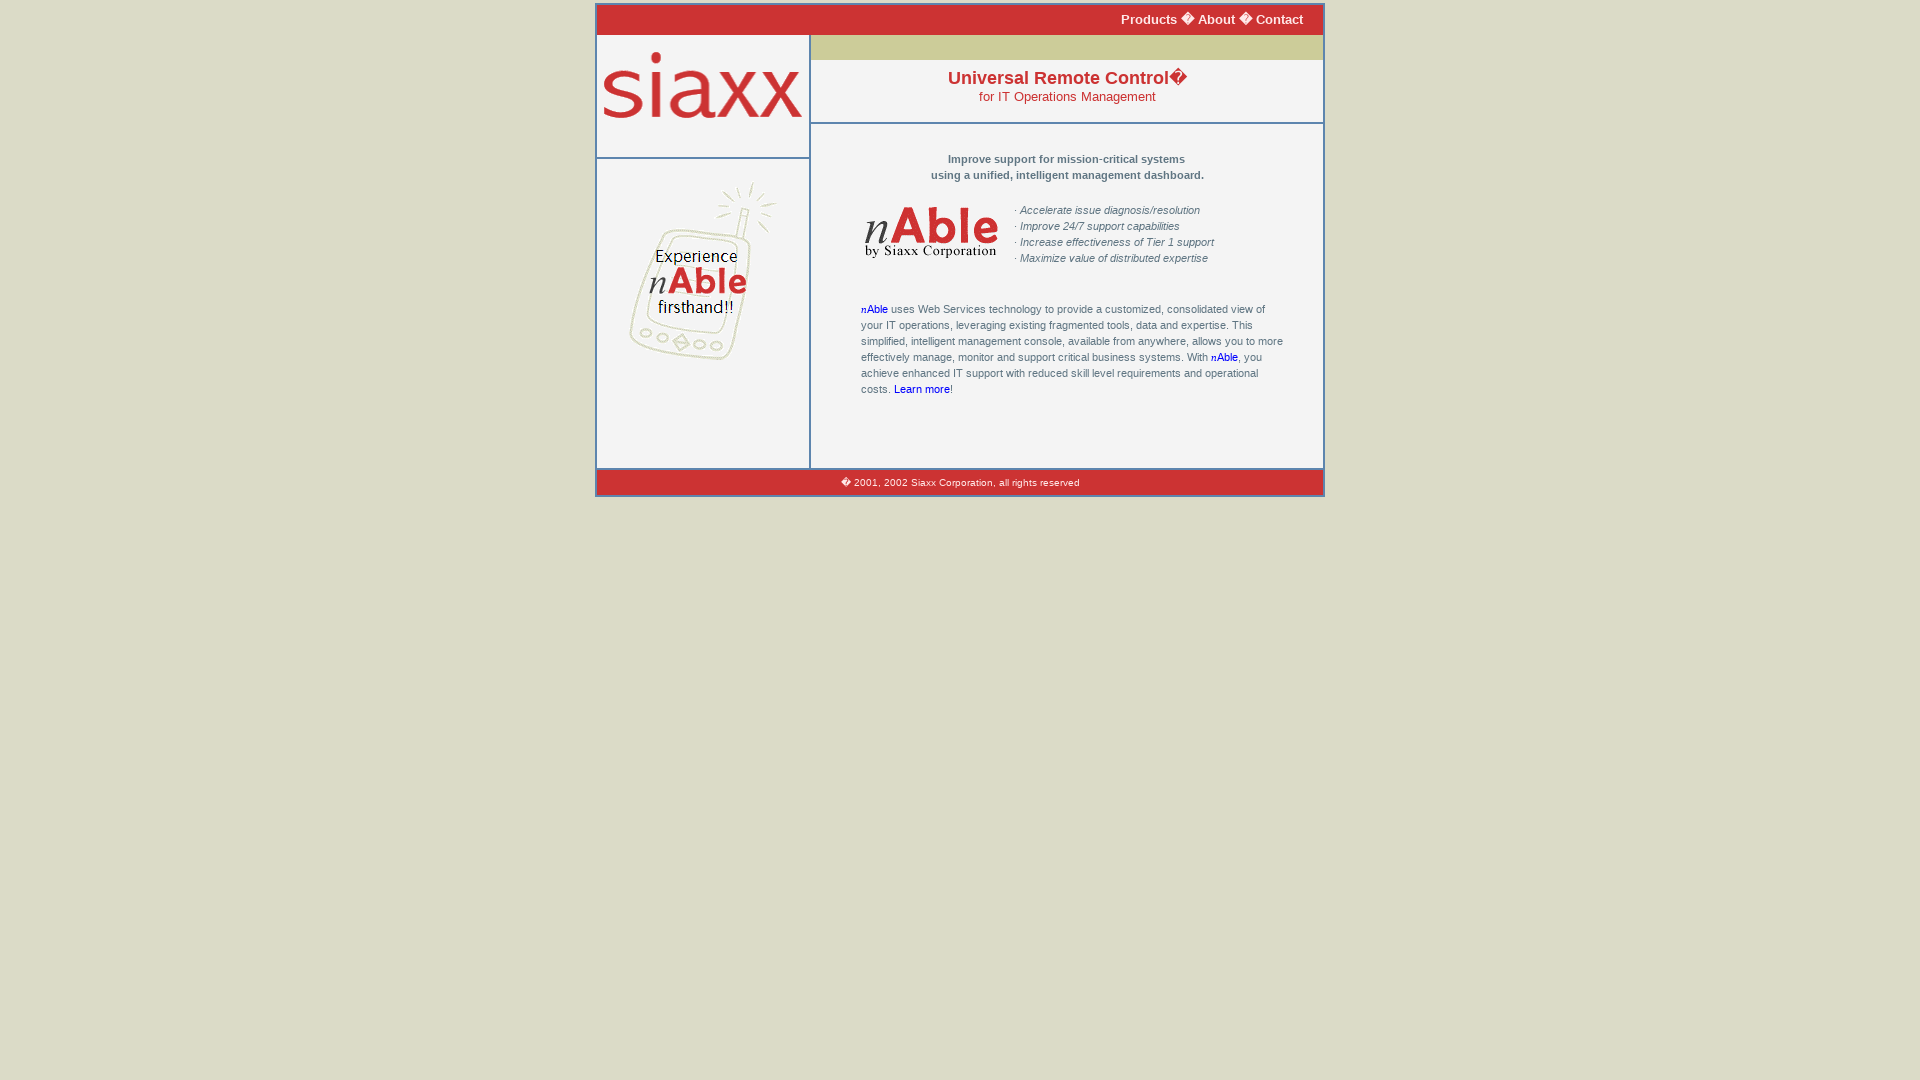

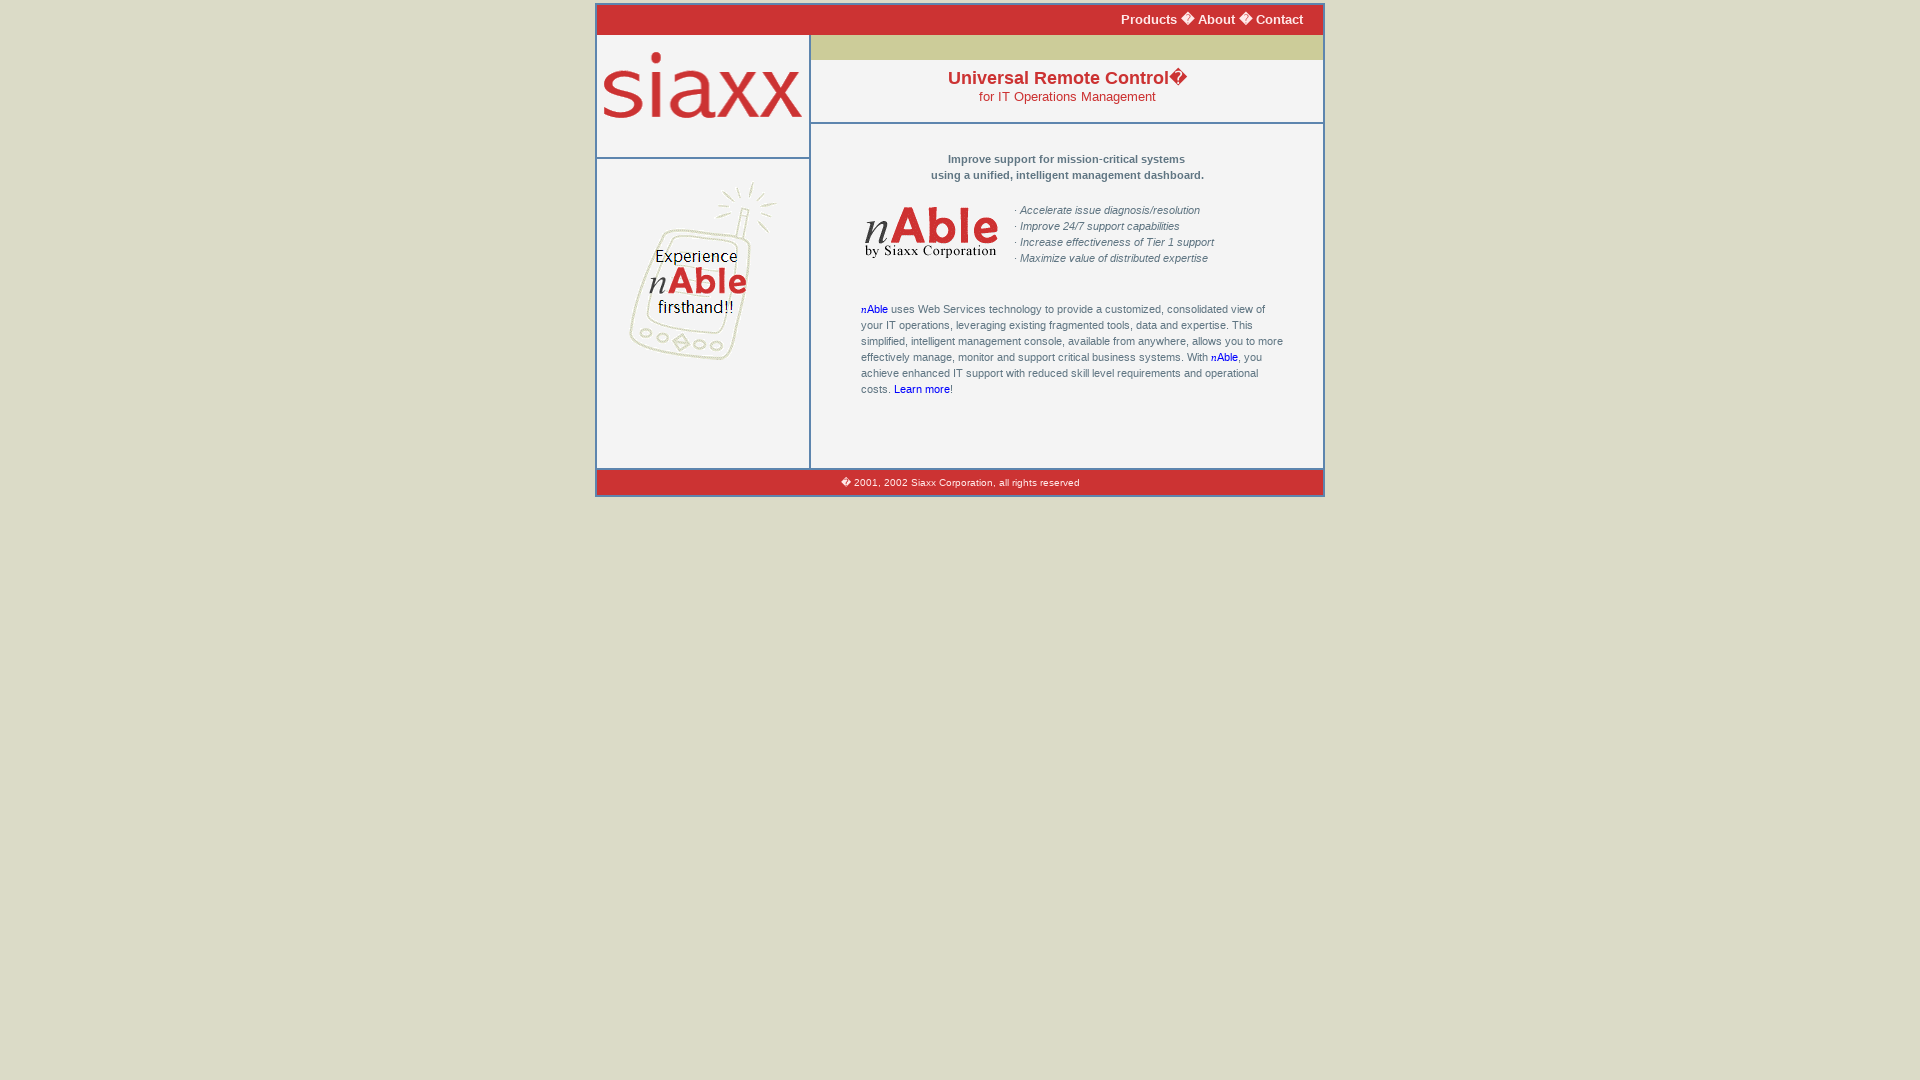